Tests form validation error handling on DemoQA text-box page by submitting an invalid email format and verifying the error styling appears on the email field.

Starting URL: https://demoqa.com/text-box

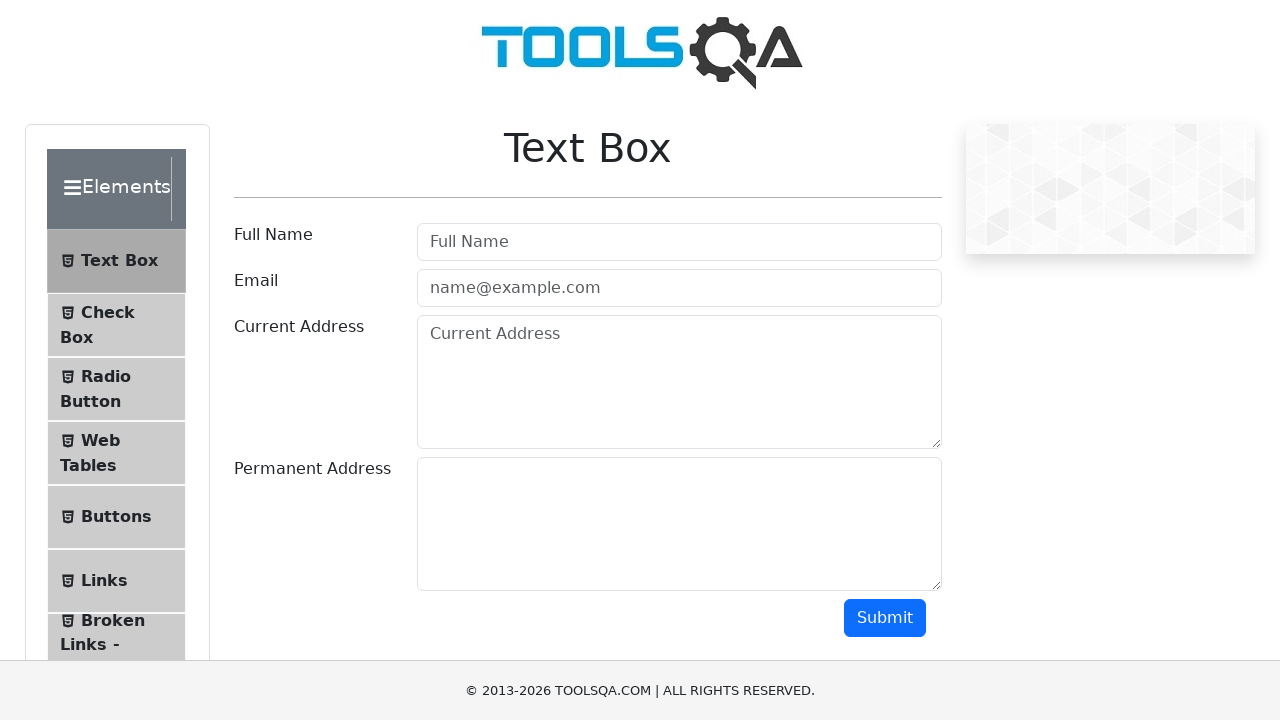

Filled username field with 'student' on #userName
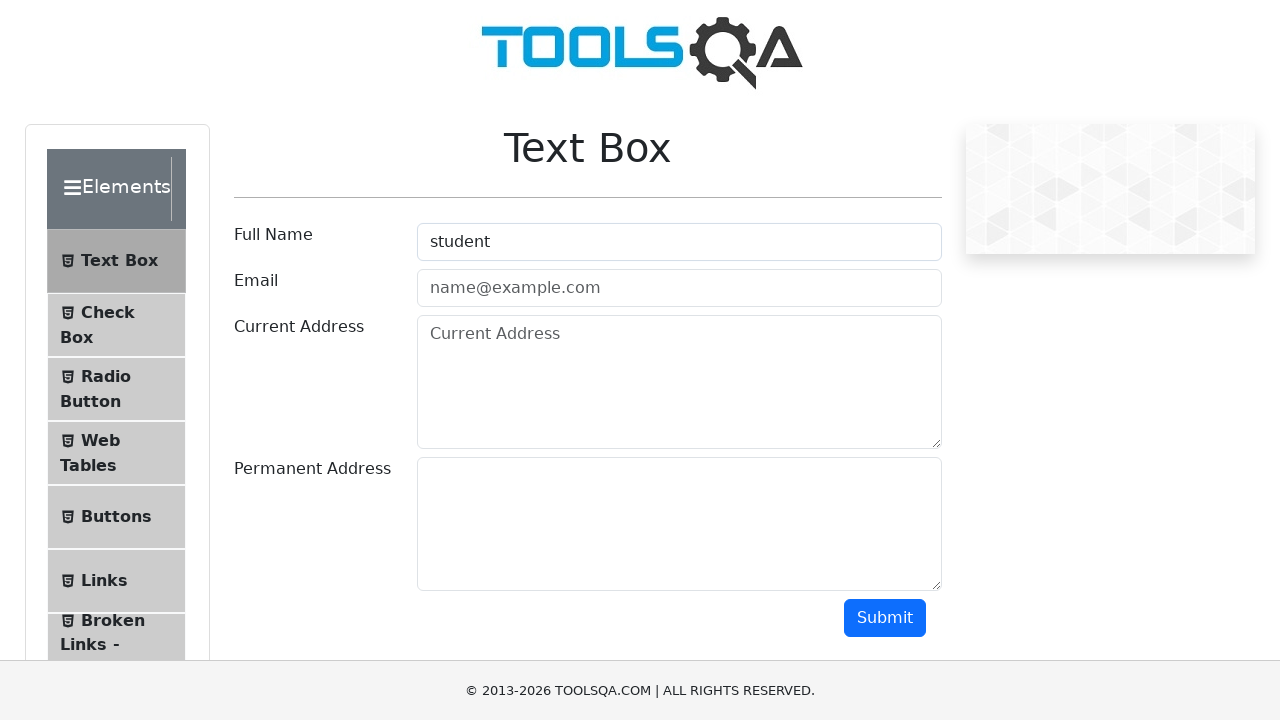

Filled email field with invalid format 'test#test.com' on #userEmail
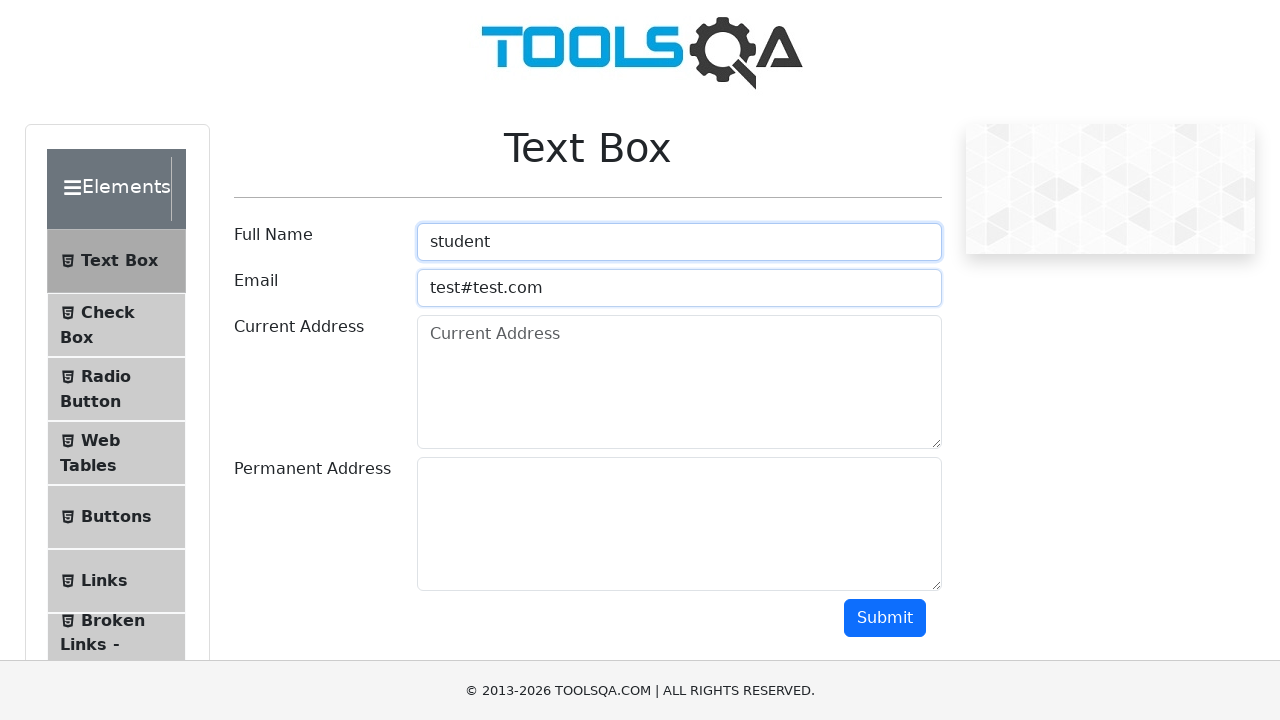

Filled current address field on #currentAddress
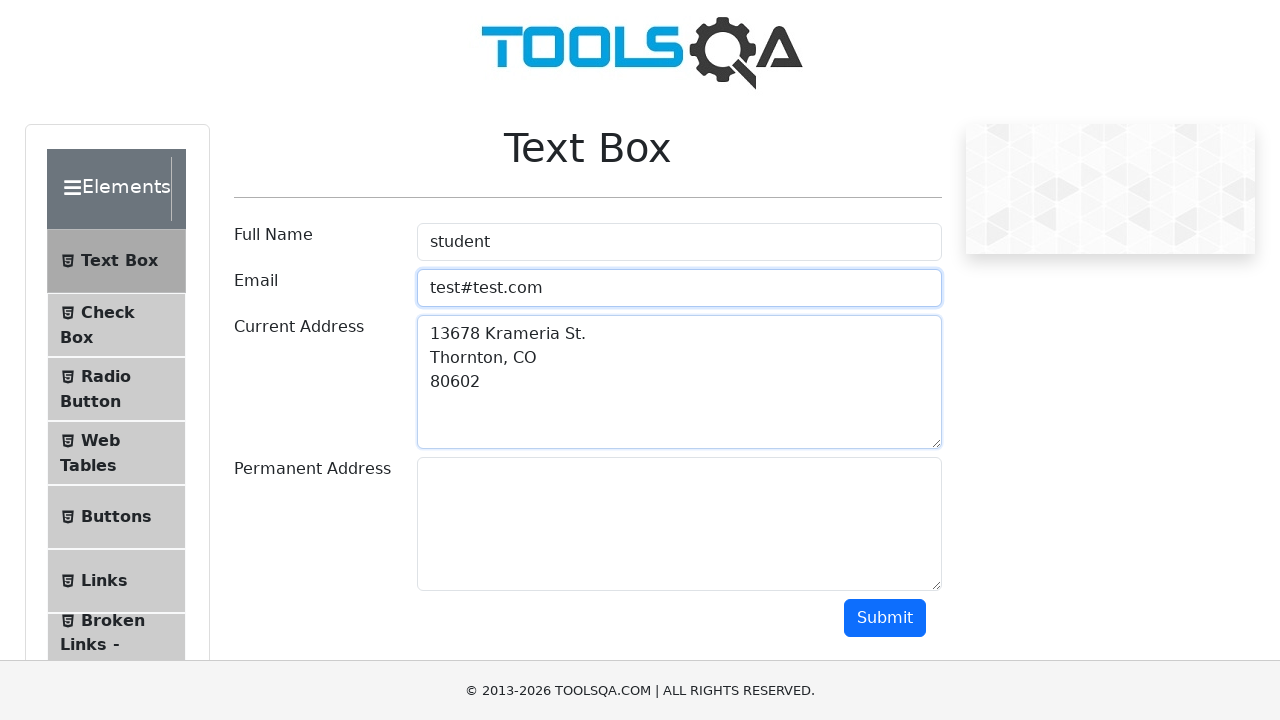

Filled permanent address field on #permanentAddress
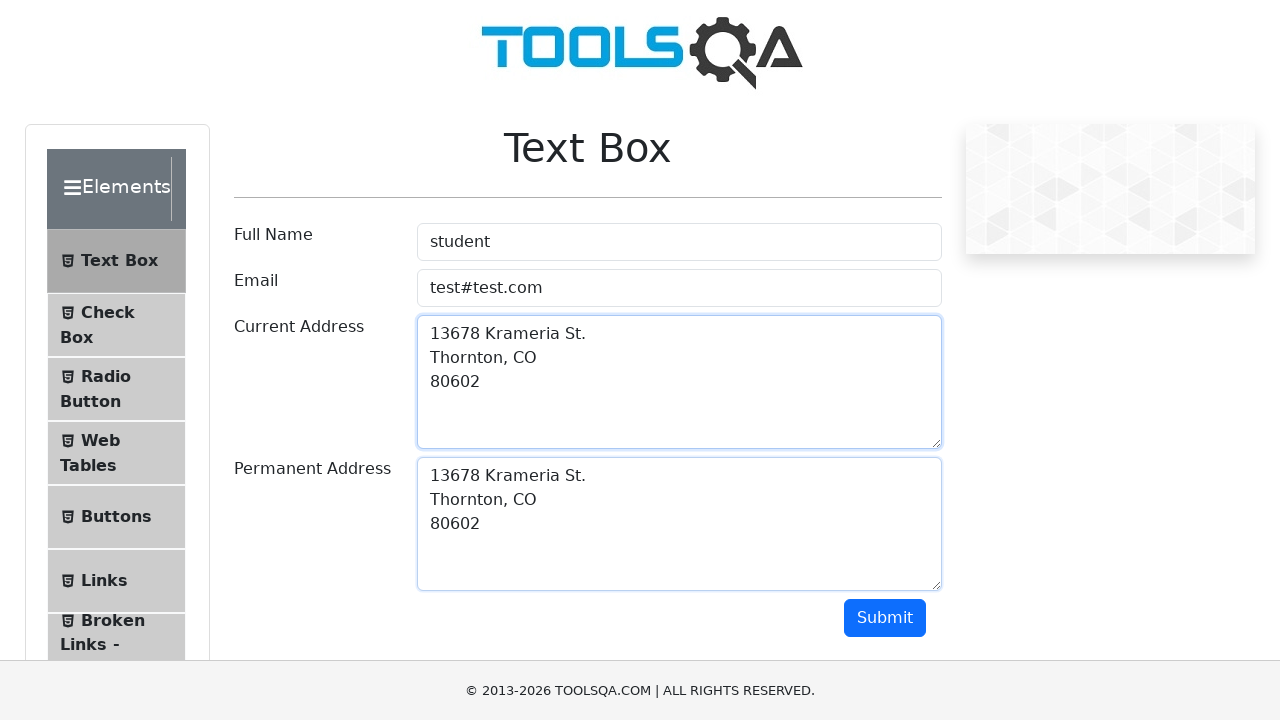

Clicked submit button at (885, 618) on #submit
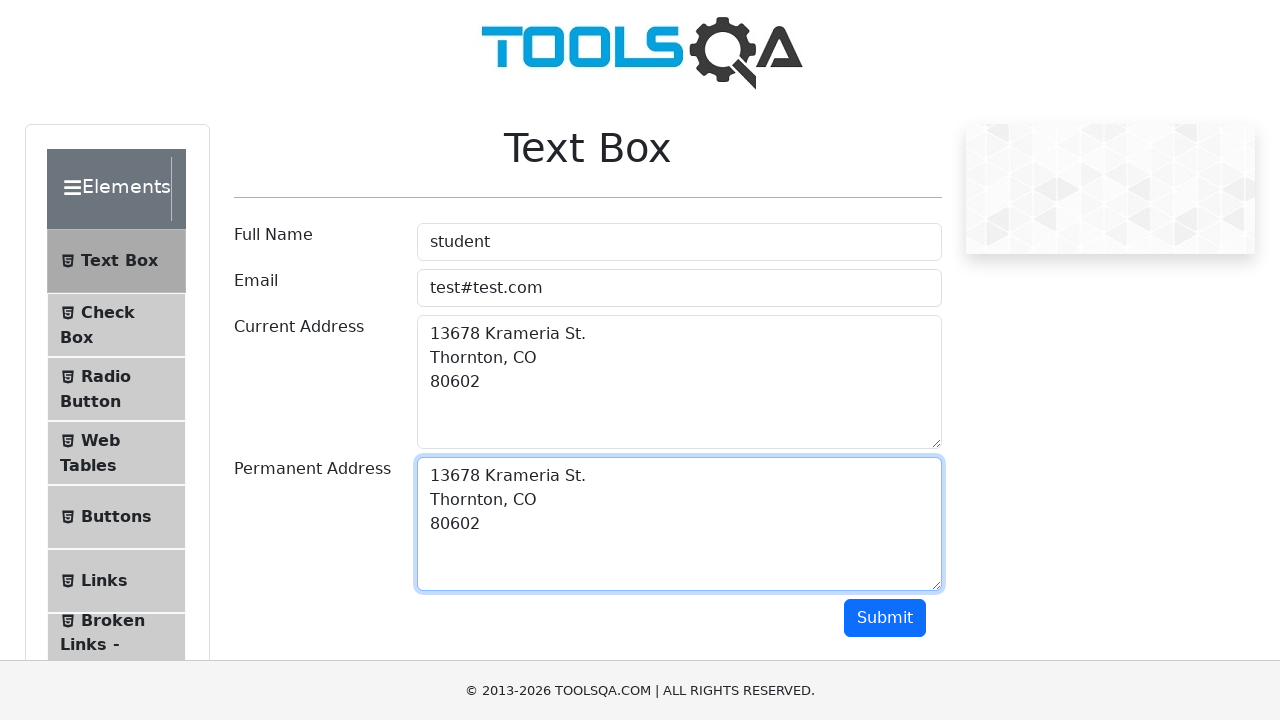

Email field error state appeared with field-error class
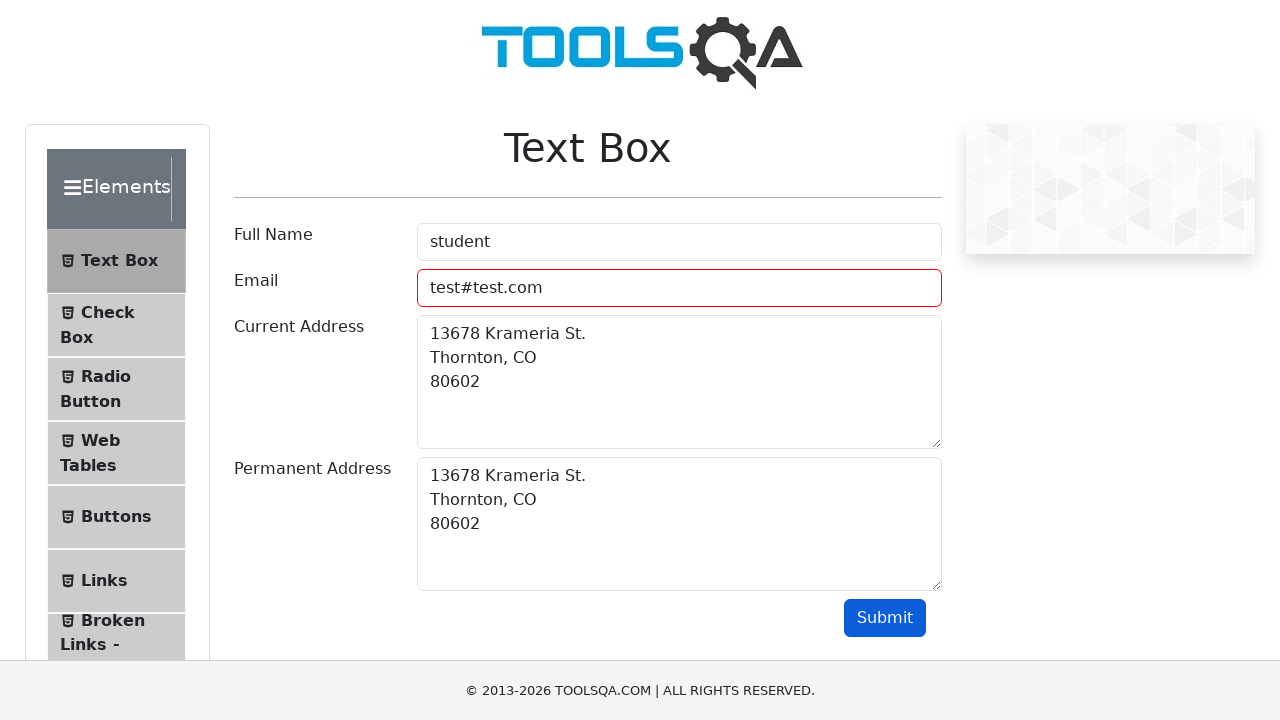

Verified email error field exists
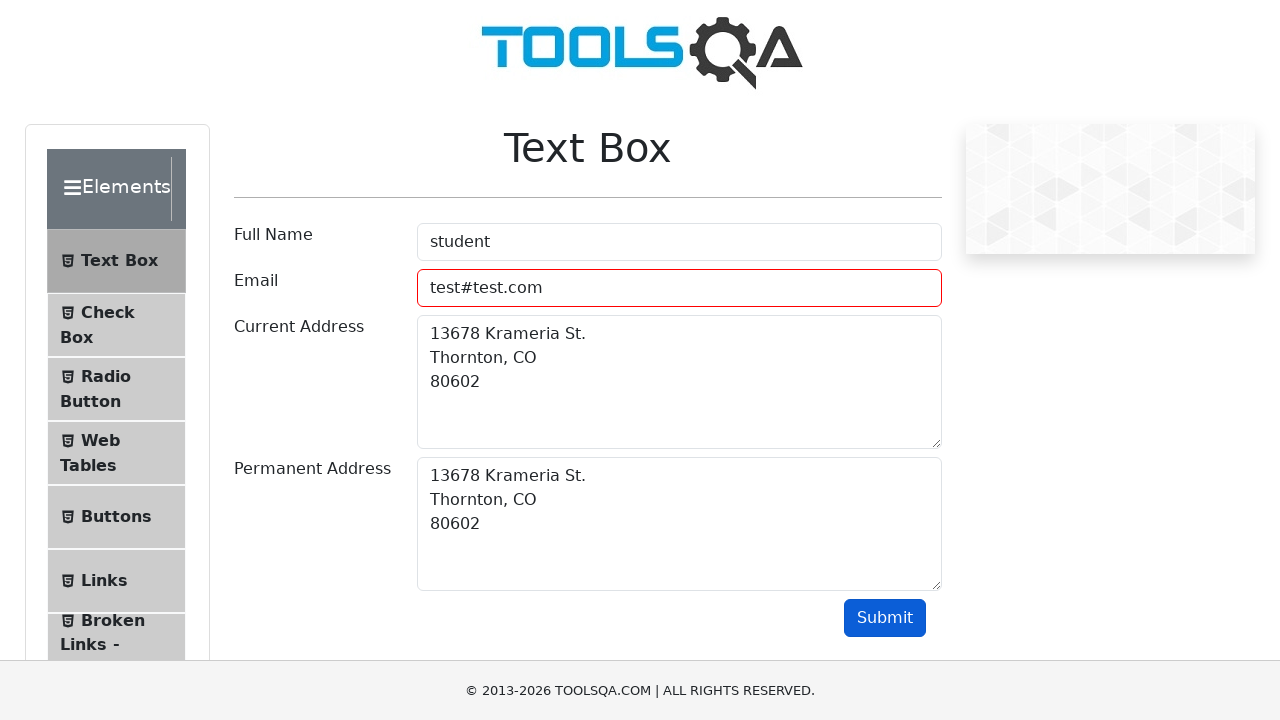

Retrieved computed border color from email field
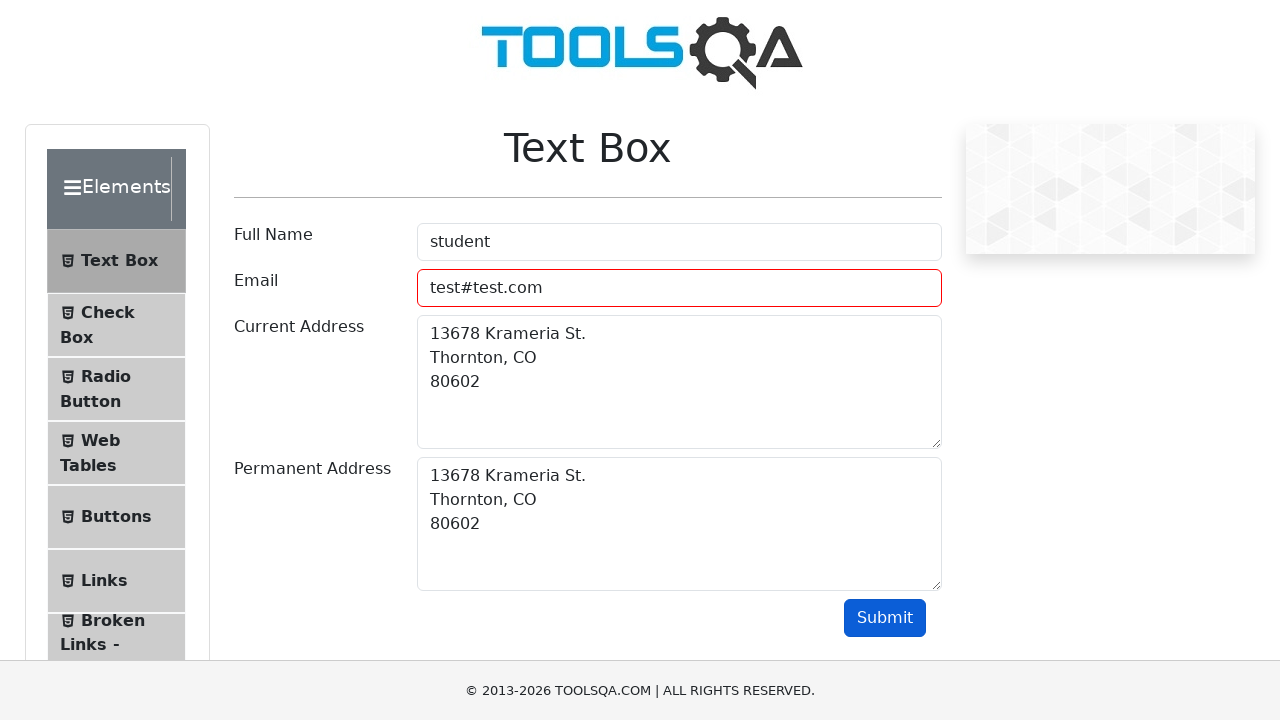

Verified email field has red border color rgb(255, 0, 0)
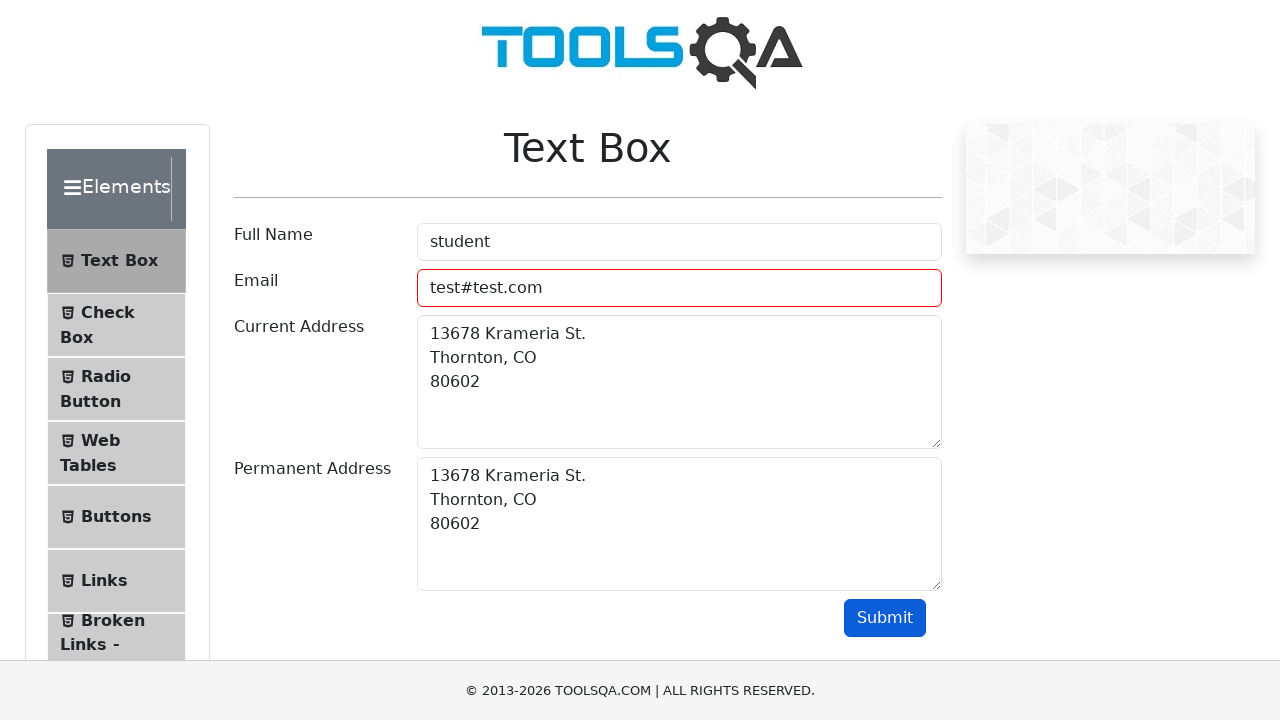

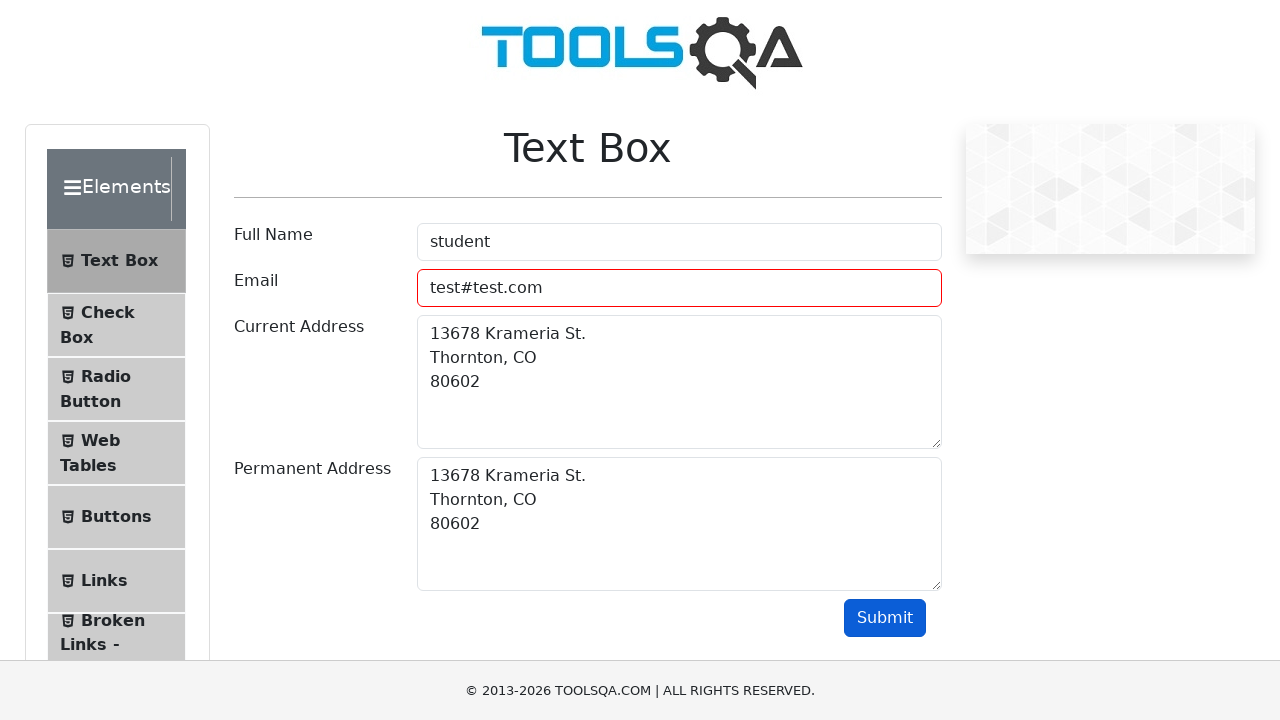